Simply navigates to the Itaú bank homepage and verifies the page loads

Starting URL: https://www.itau.com.br/

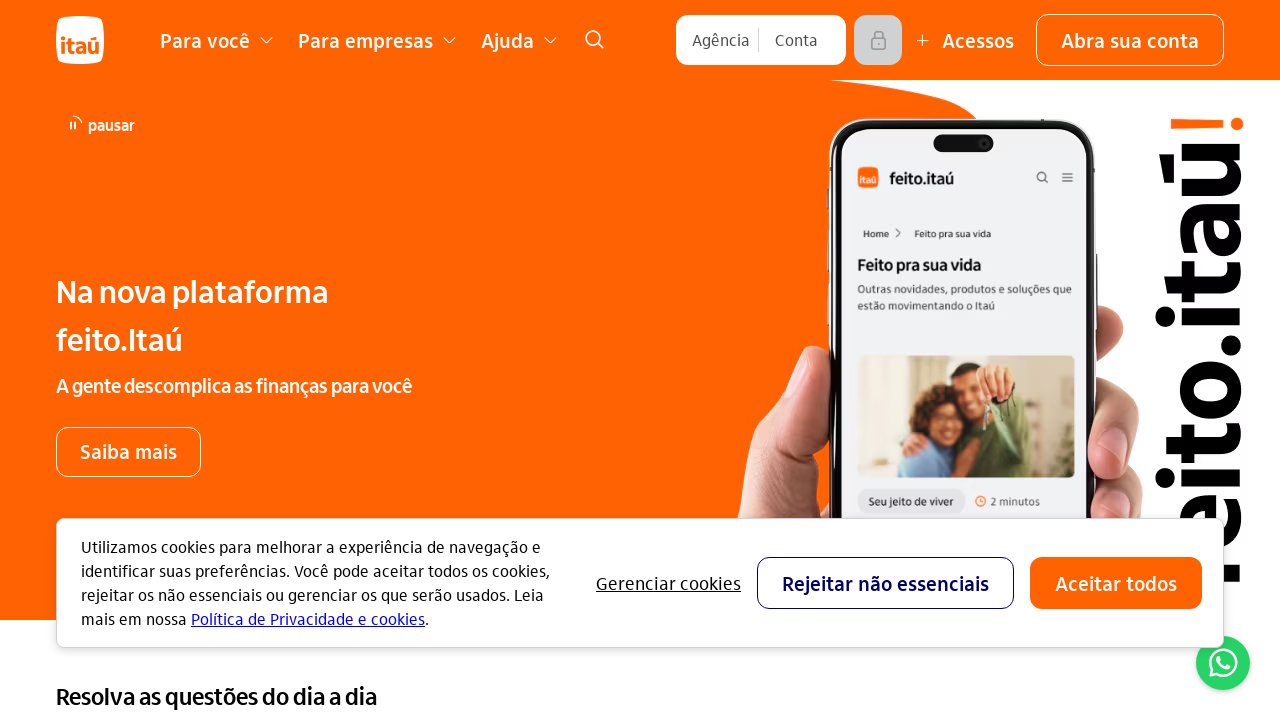

Waited for Itaú bank homepage to load (DOM content loaded)
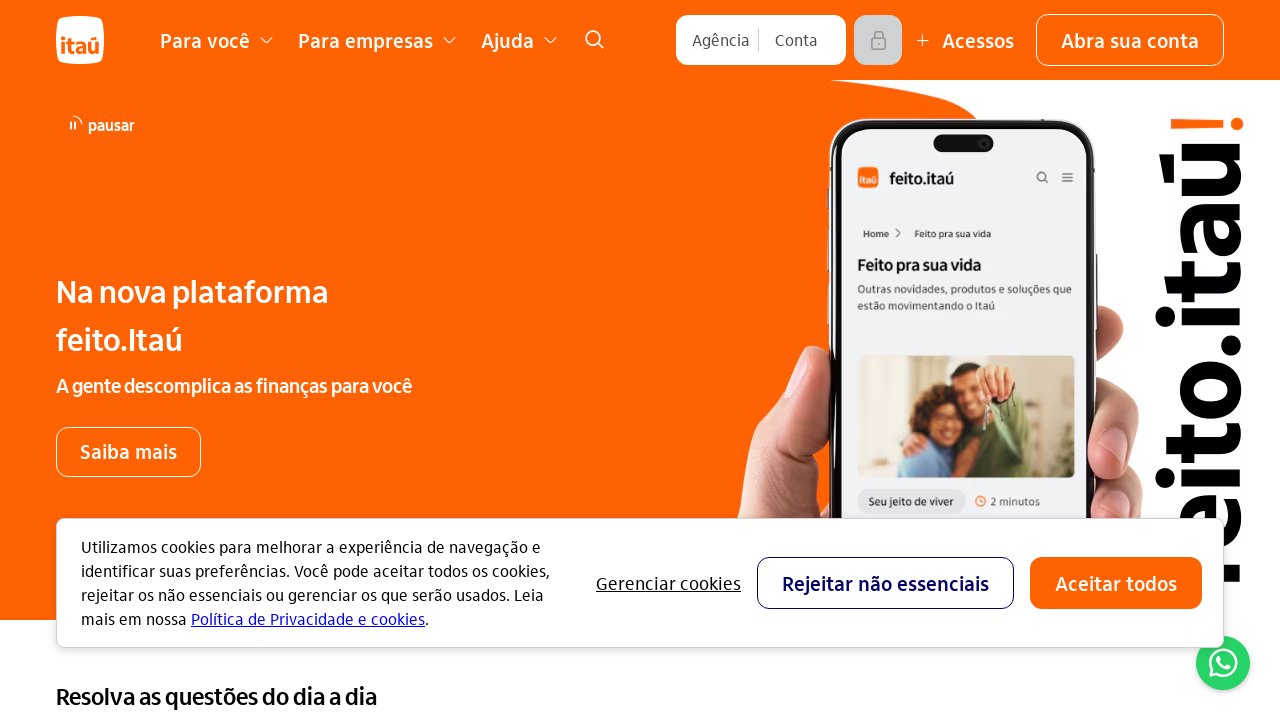

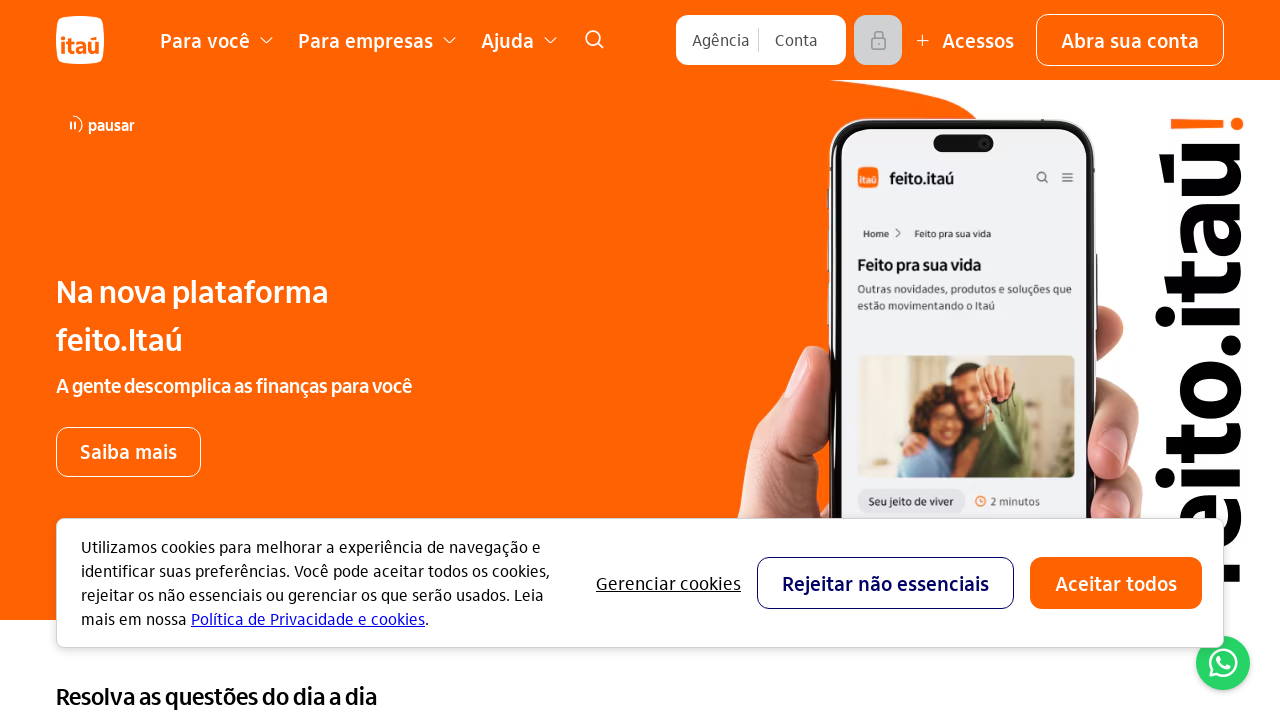